Tests multi-select dropdown functionality by selecting multiple options using different methods and verifying selections

Starting URL: https://www.letskodeit.com/practice

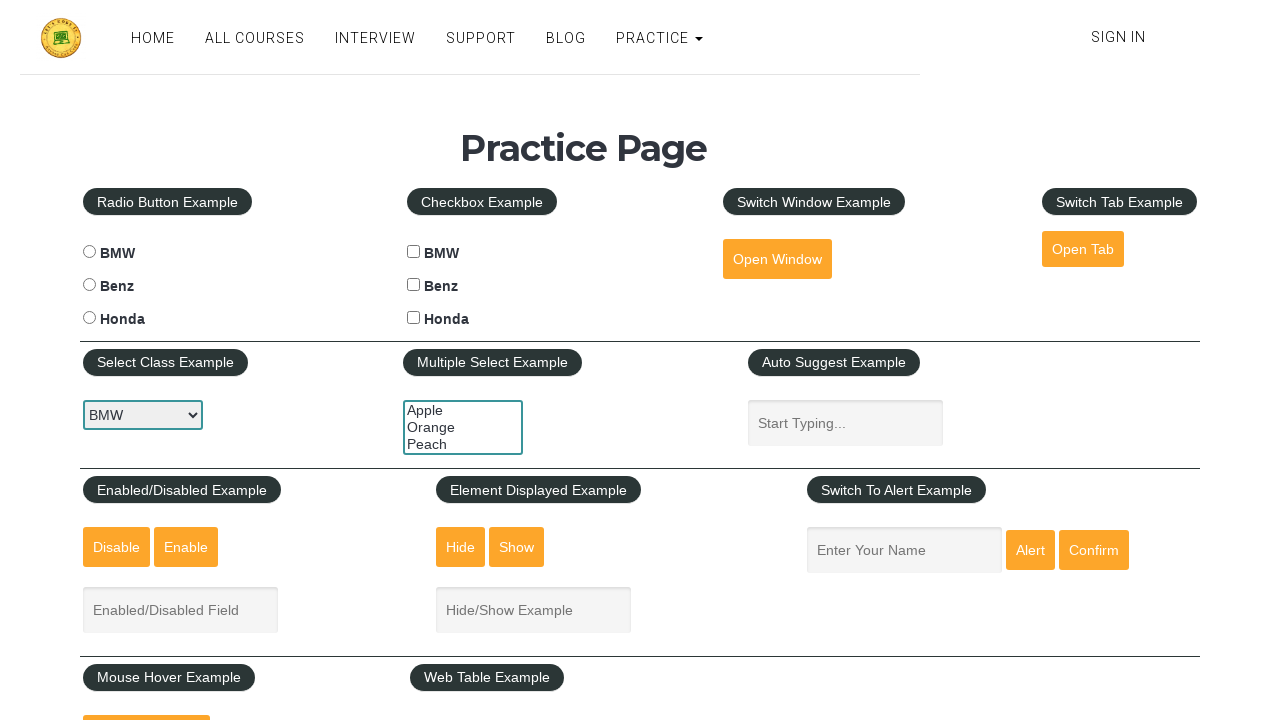

Located multi-select dropdown element with id 'multiple-select-example'
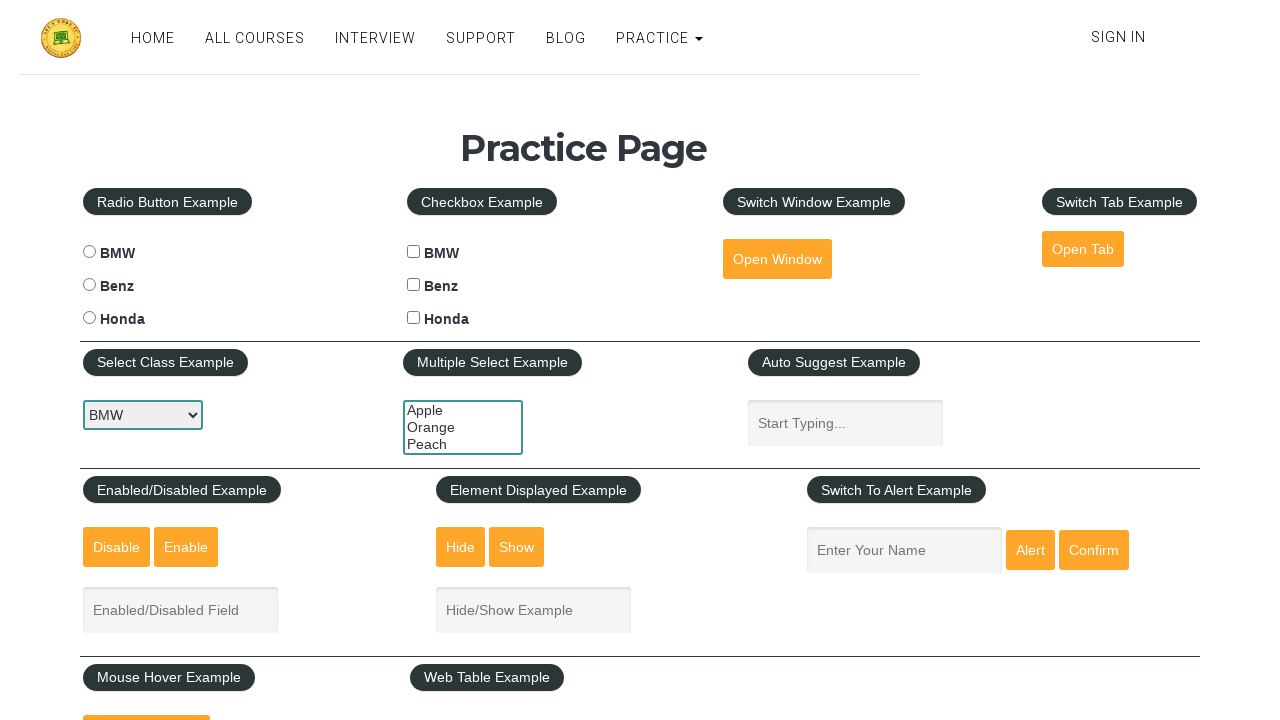

Selected option by index 2 (3rd option) from dropdown on #multiple-select-example
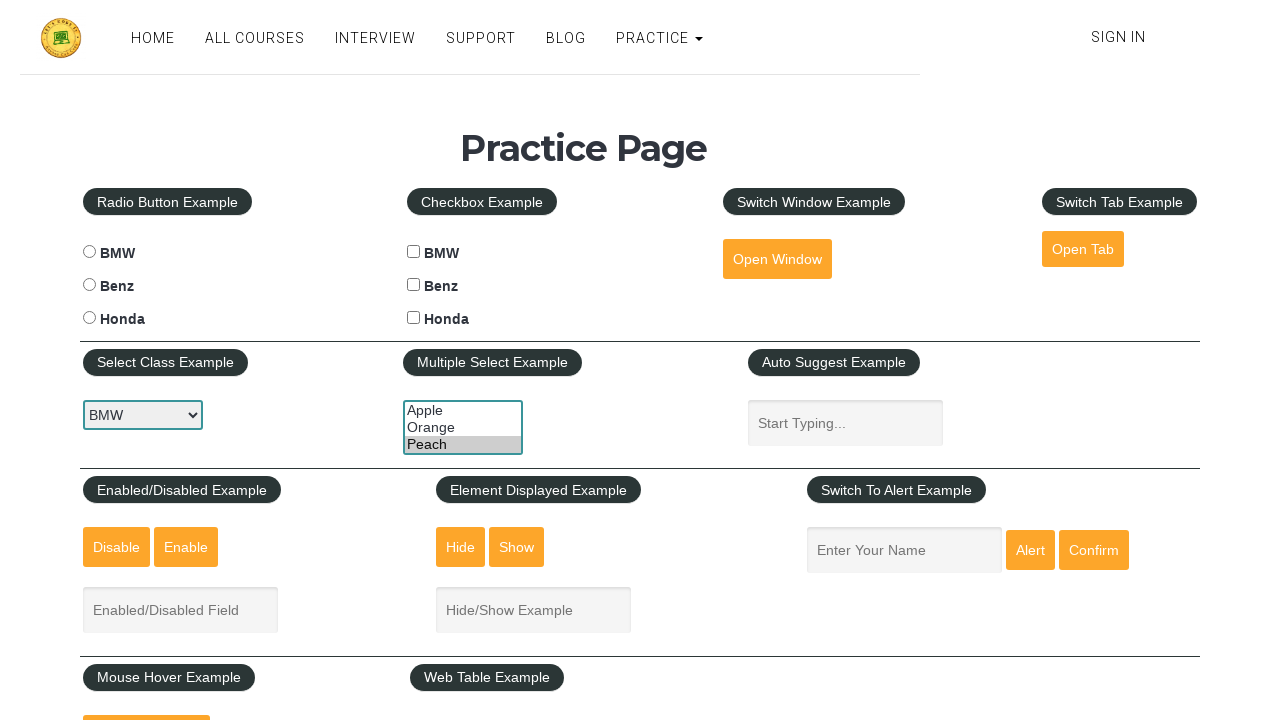

Selected option with value 'orange' from dropdown on #multiple-select-example
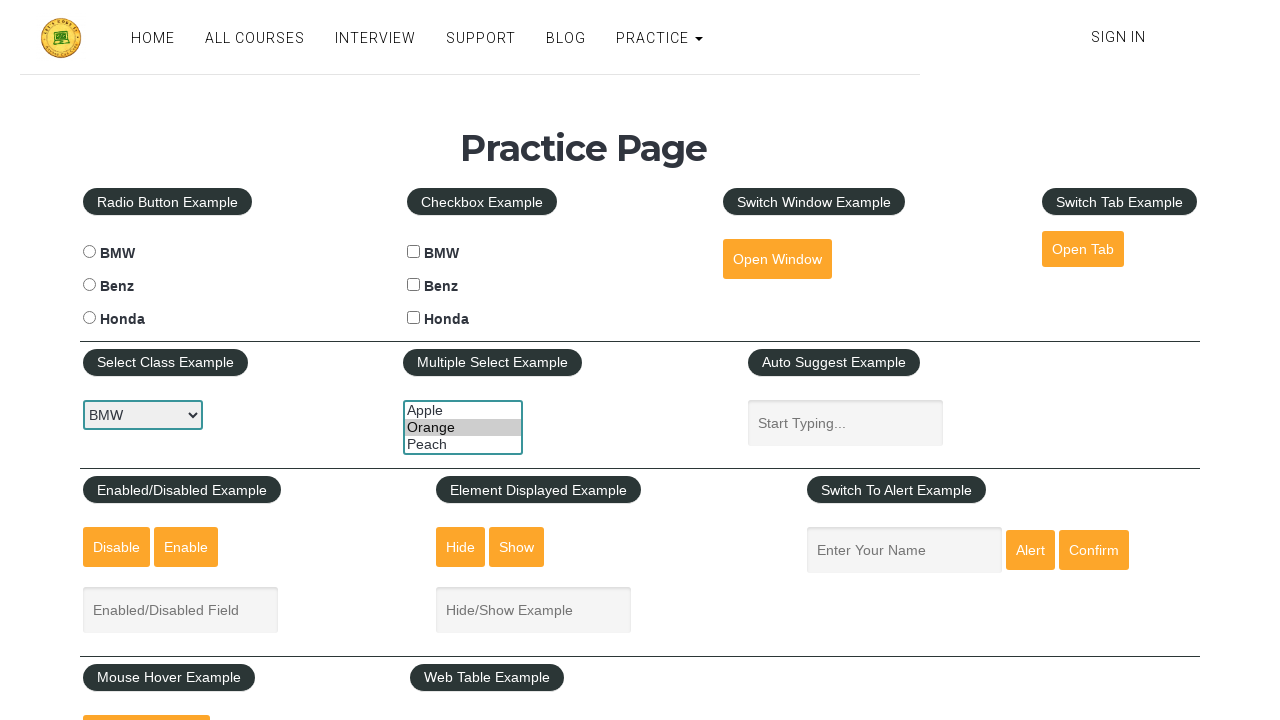

Retrieved all checked options from multi-select dropdown
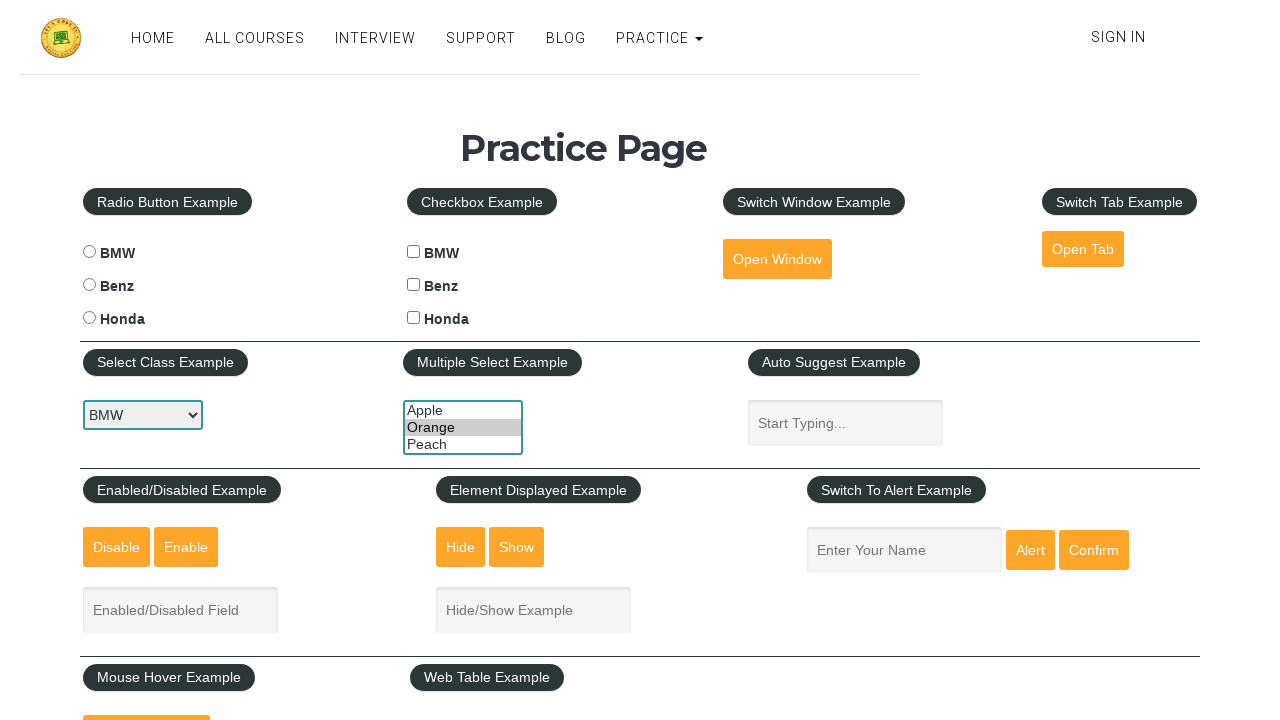

Printed selected option text: Orange
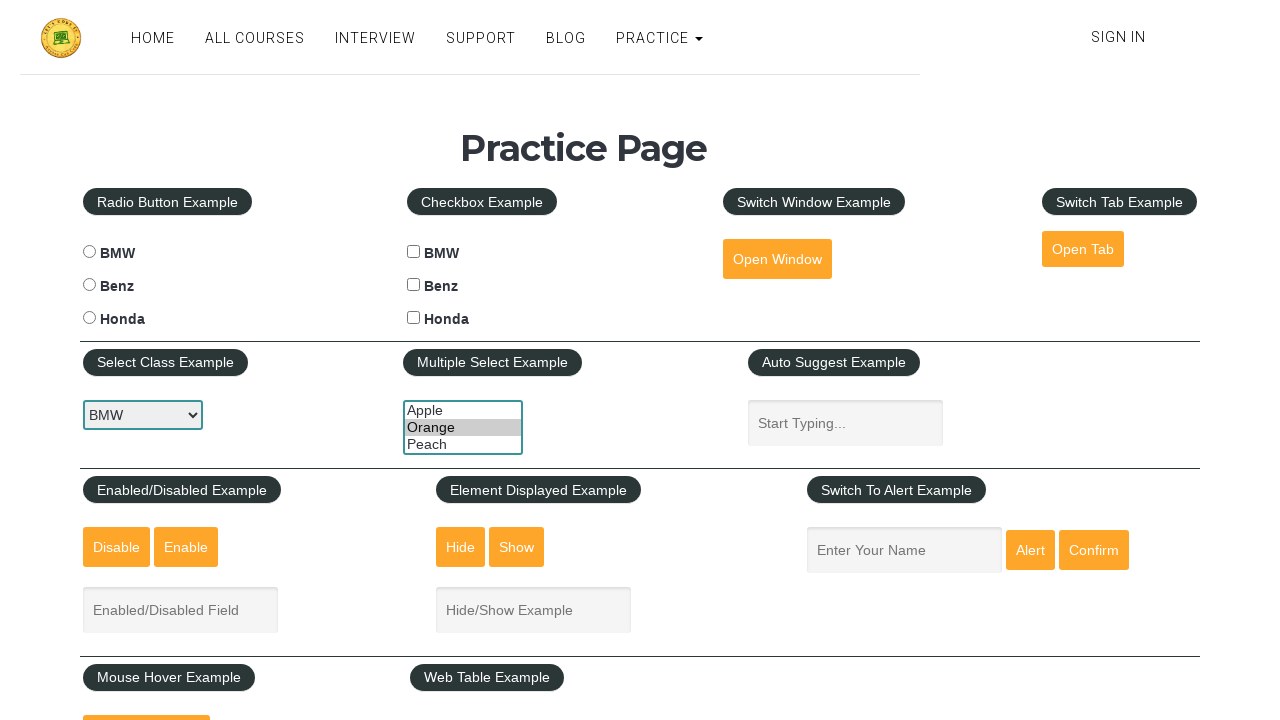

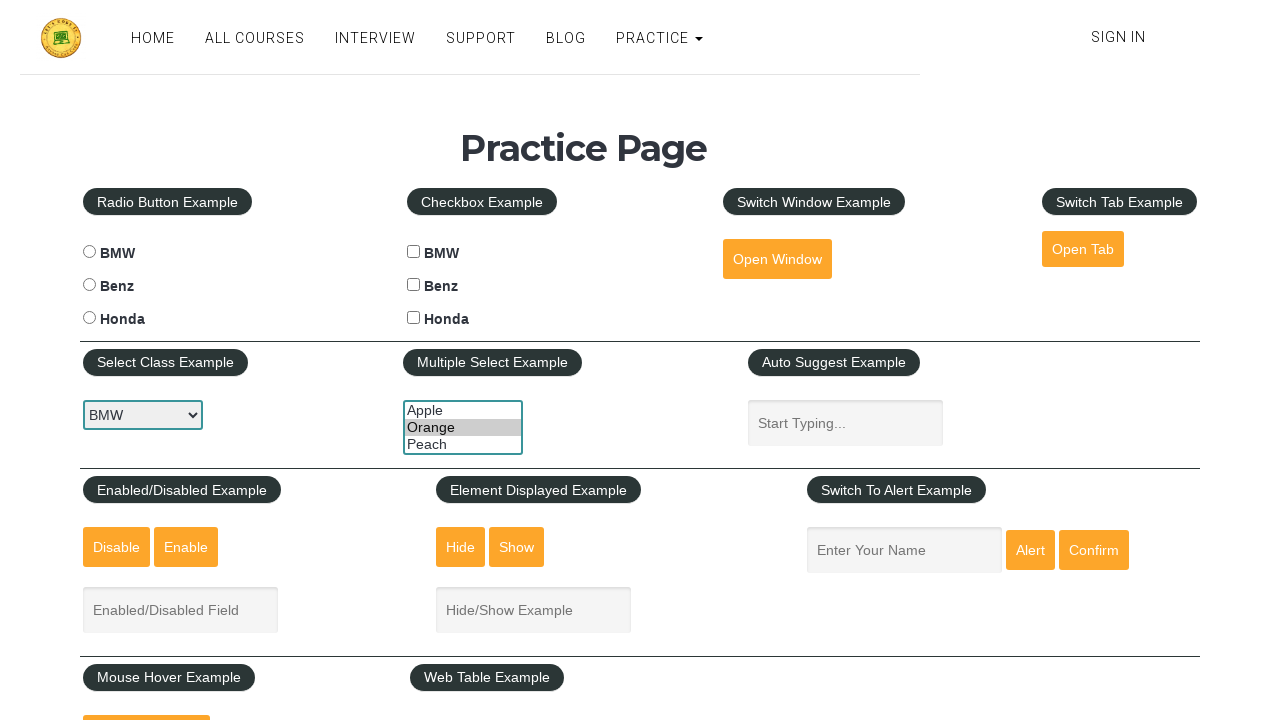